Tests the complete e-commerce flow on DemoBlaze: selecting a product, adding it to cart, proceeding to checkout, filling in customer and payment details, and completing the purchase order.

Starting URL: https://www.demoblaze.com

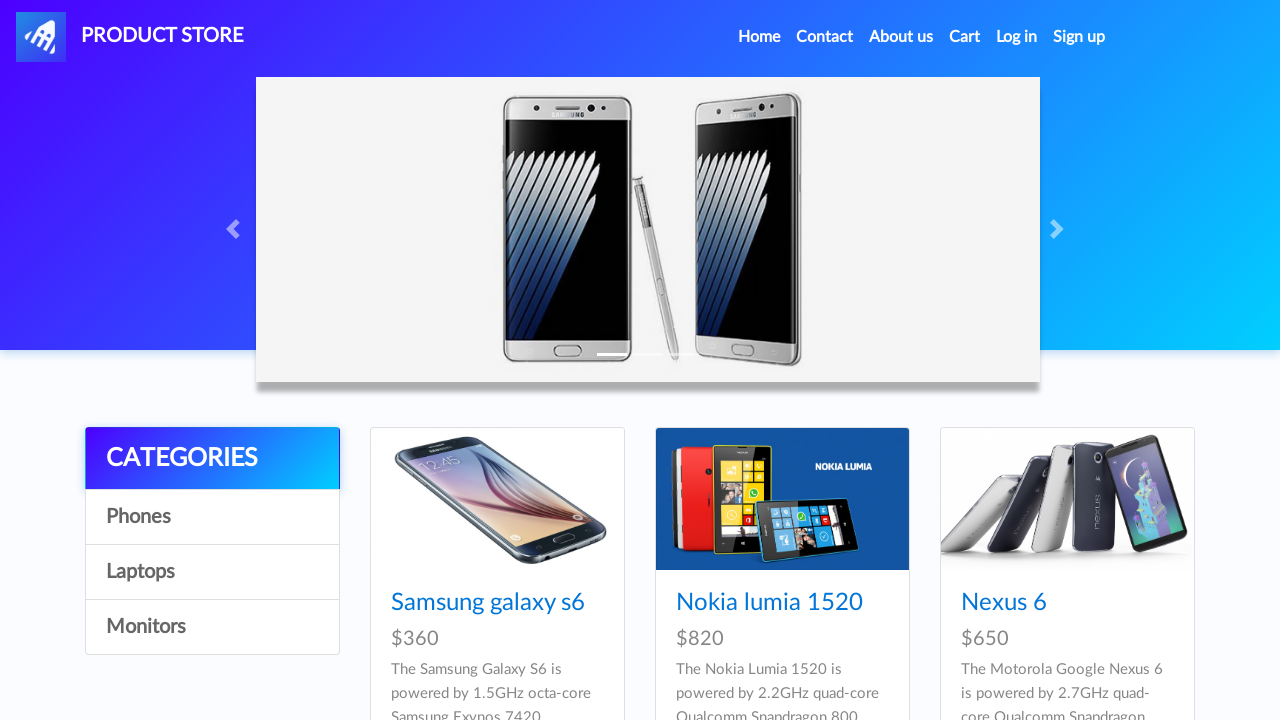

Waited for first product selector to load
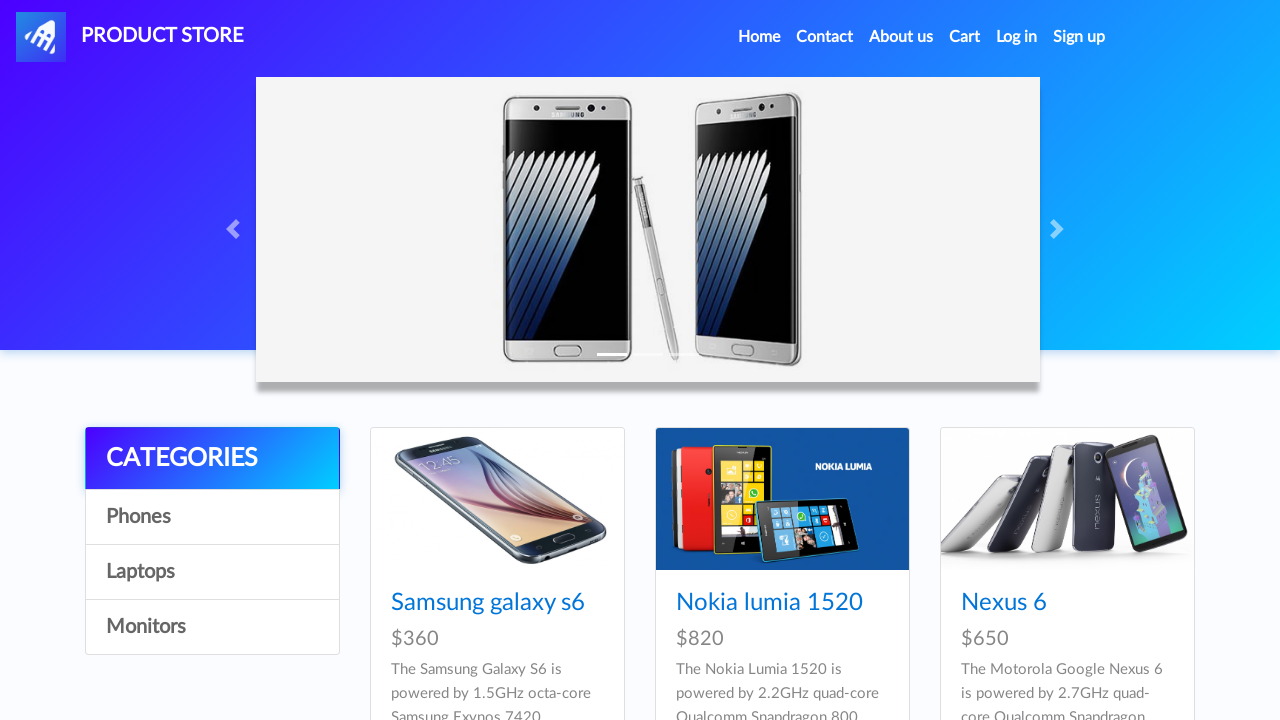

Clicked on first product to view details at (488, 603) on xpath=//*[@id='tbodyid']/div[1]/div/div/h4/a
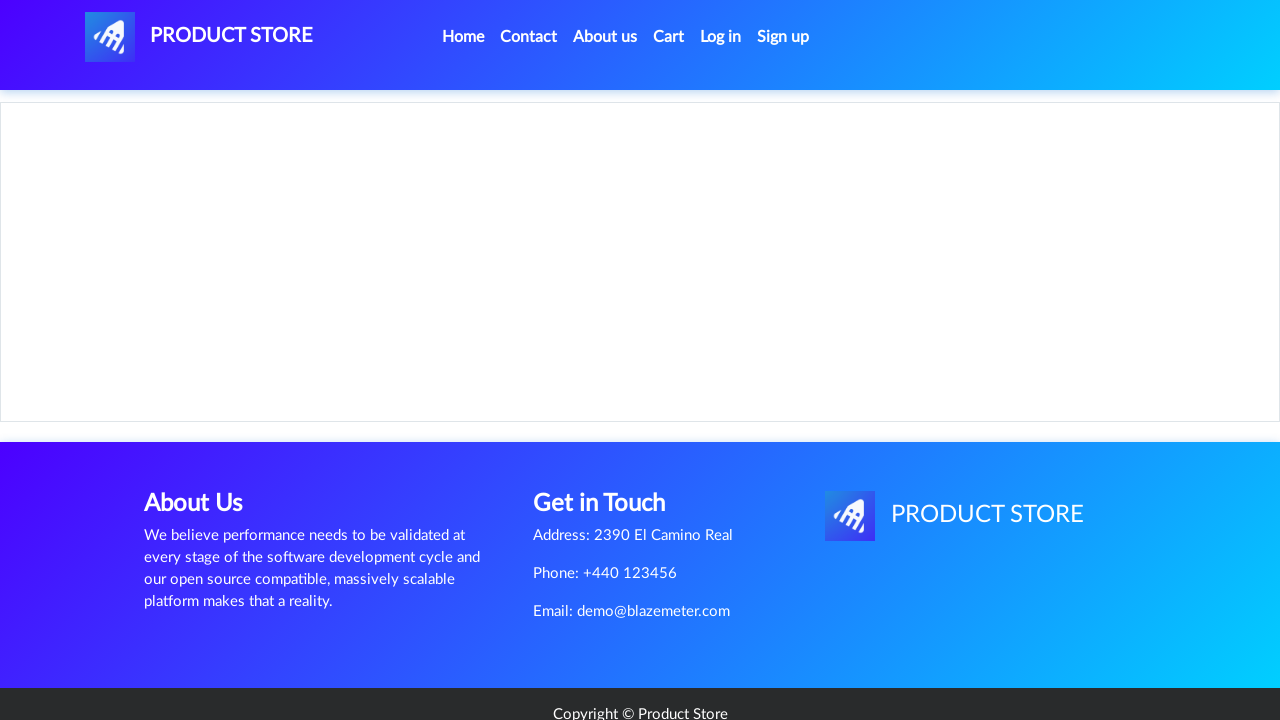

Waited for 'Add to cart' button to appear
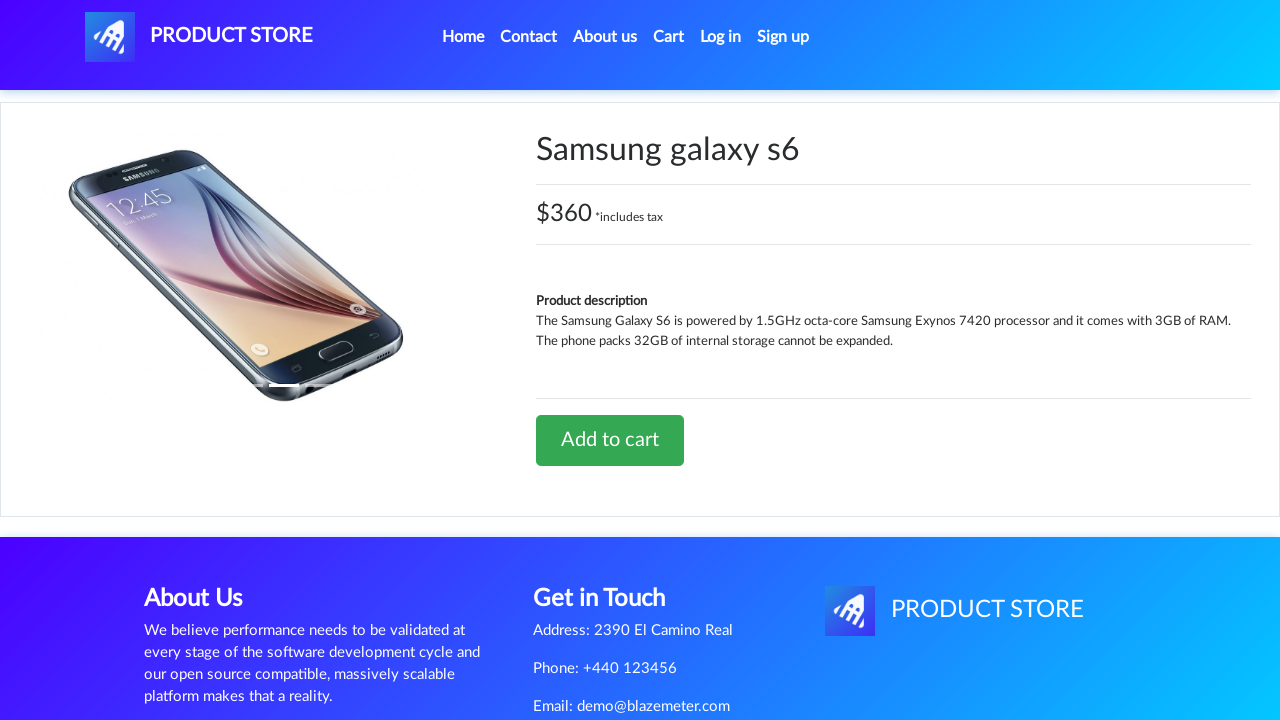

Clicked 'Add to cart' button at (610, 440) on xpath=//*[@id='tbodyid']/div[2]/div/a
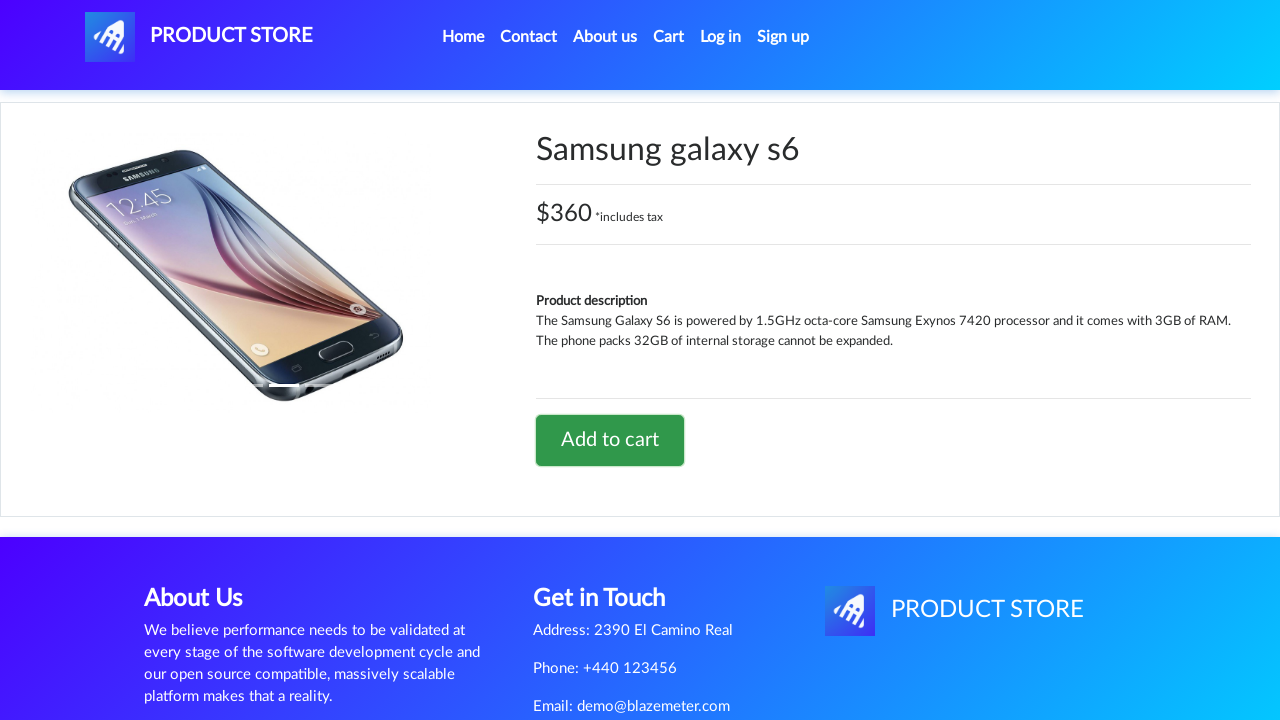

Set up dialog handler to accept alerts
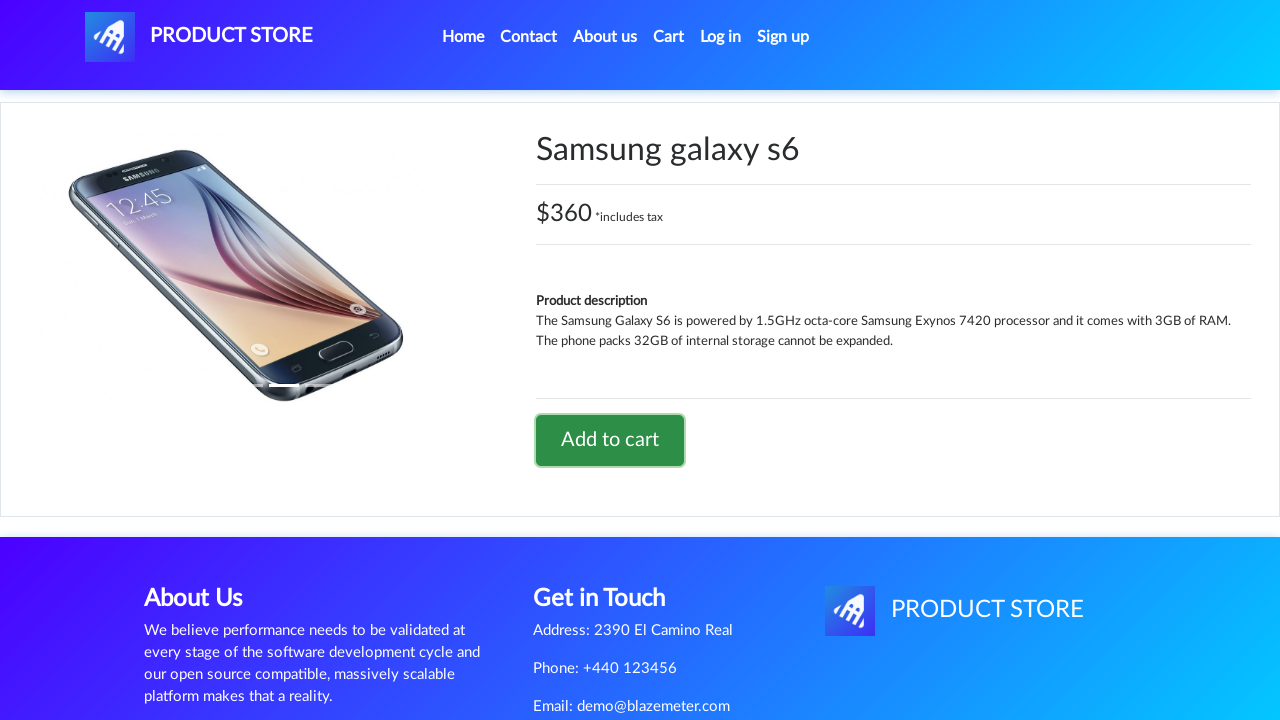

Waited for product added confirmation alert
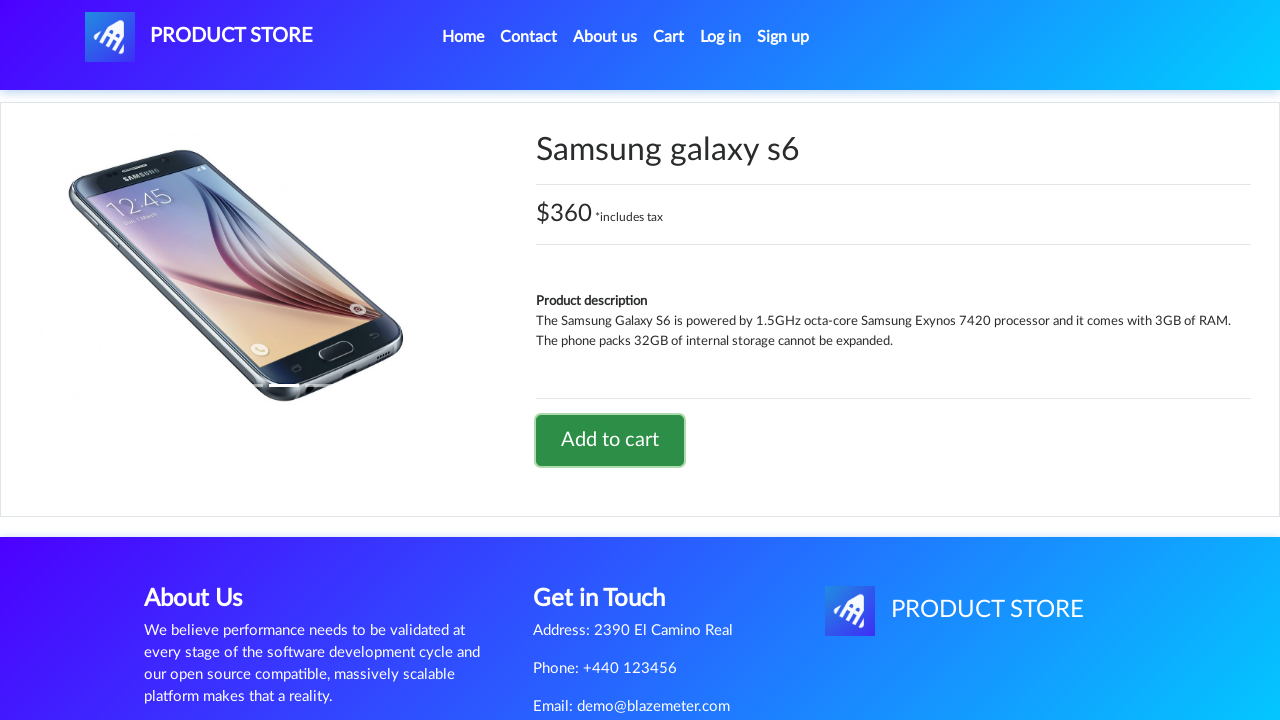

Clicked on Cart link to view shopping cart at (669, 37) on #cartur
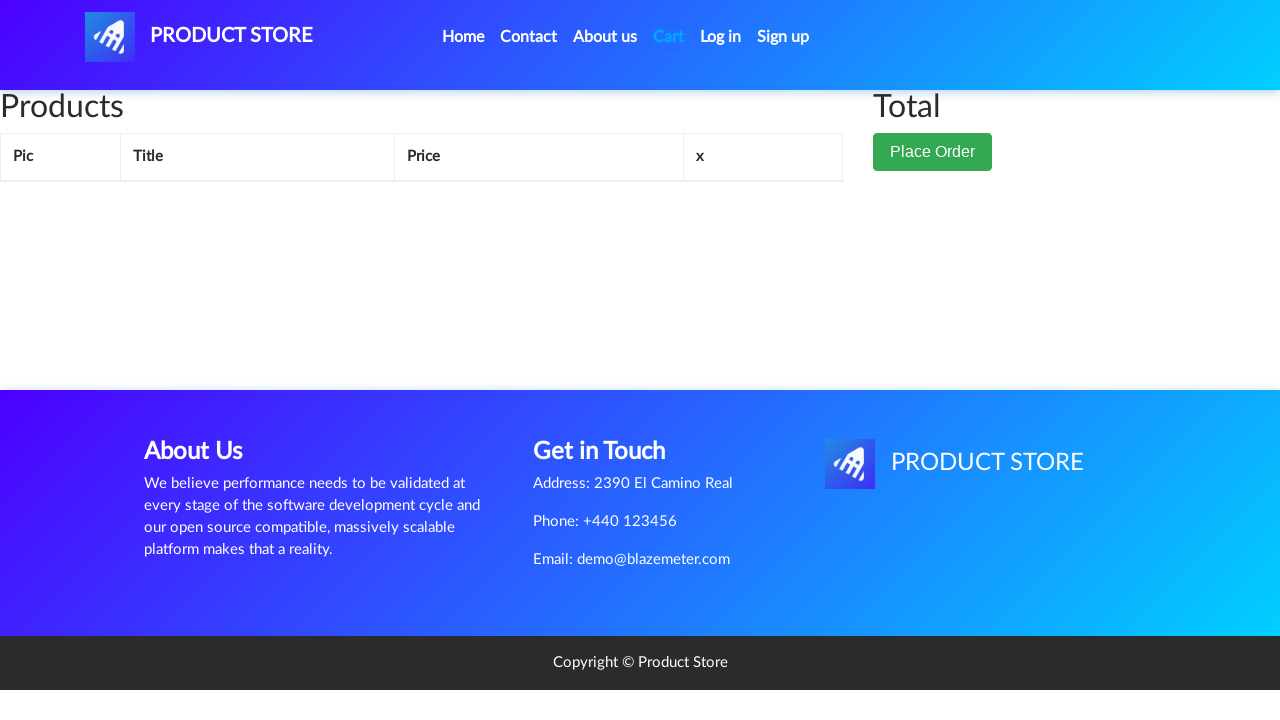

Waited for 'Place Order' button to appear on cart page
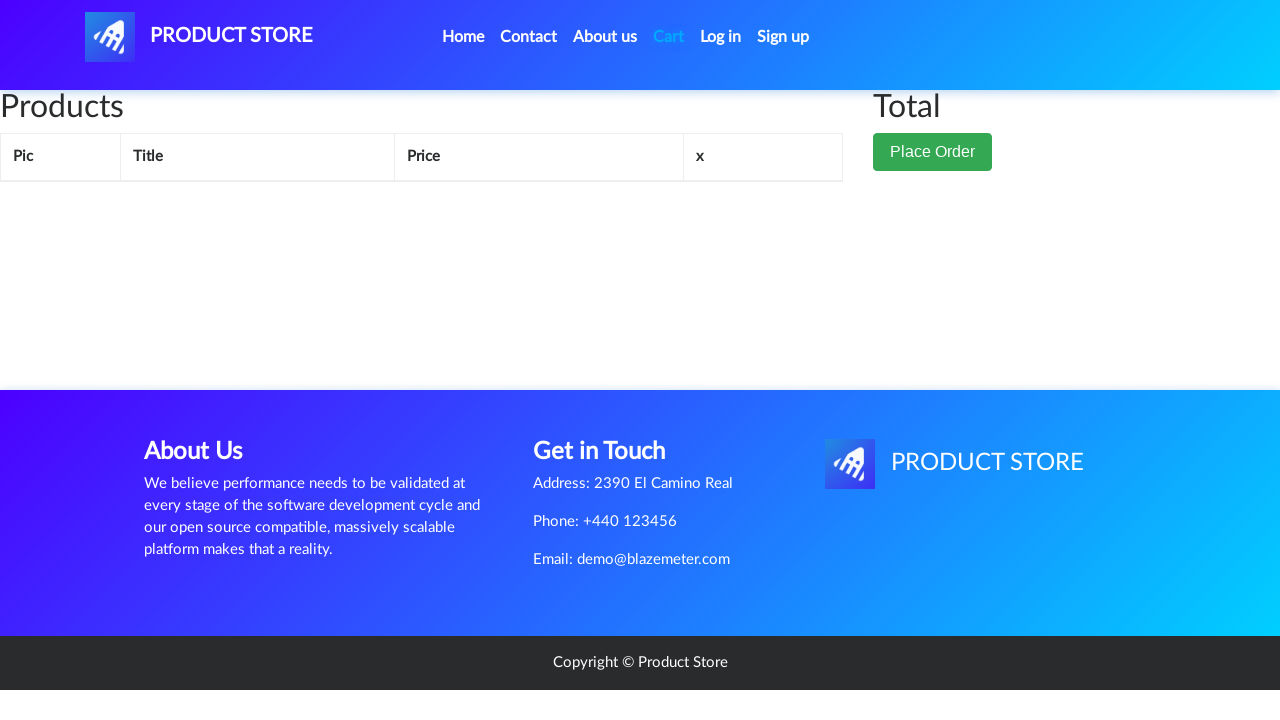

Clicked 'Place Order' button to proceed to checkout at (933, 191) on xpath=//*[@id='page-wrapper']/div/div[2]/button
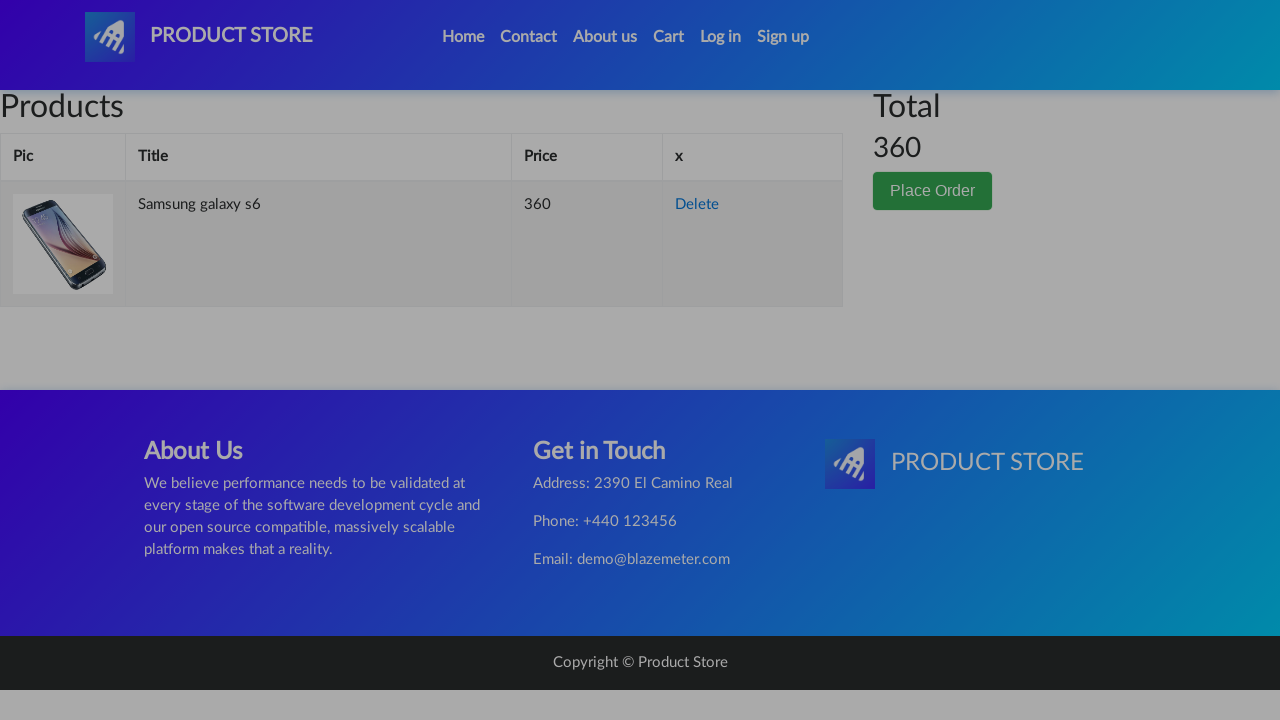

Waited for order modal to appear
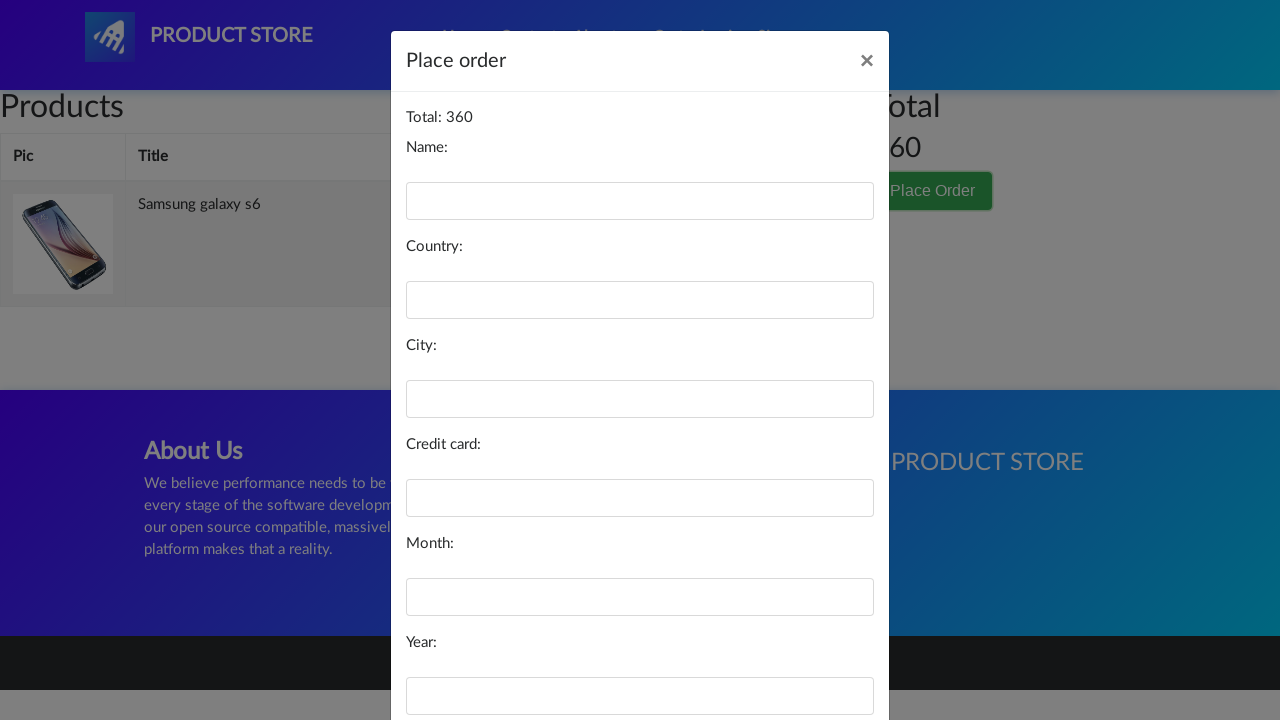

Filled in customer name: Michael Thompson on #name
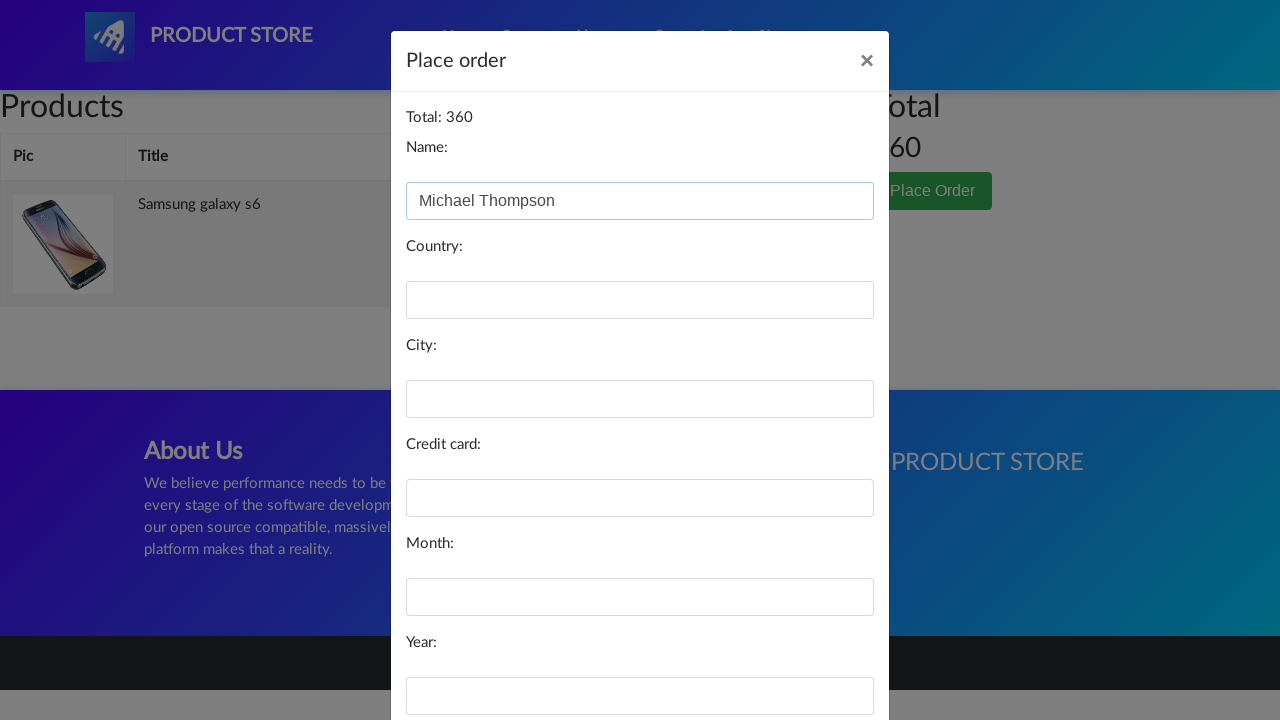

Filled in country: United States on #country
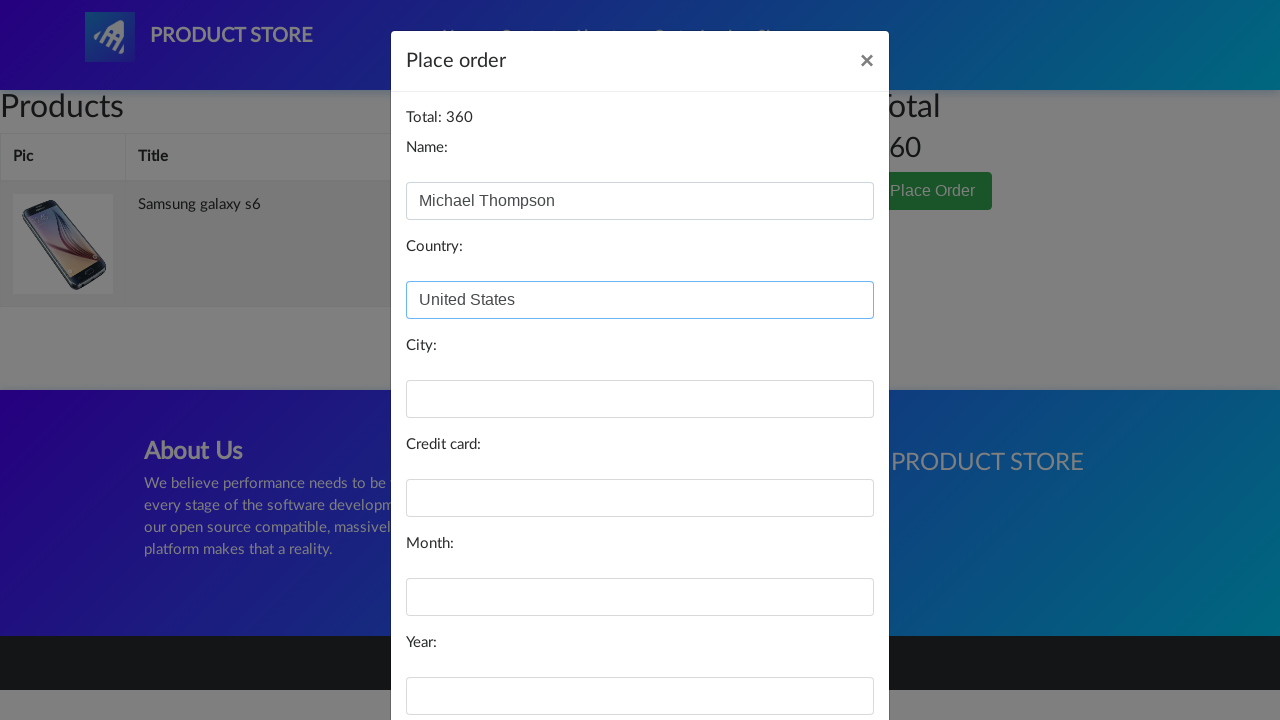

Filled in city: Seattle on #city
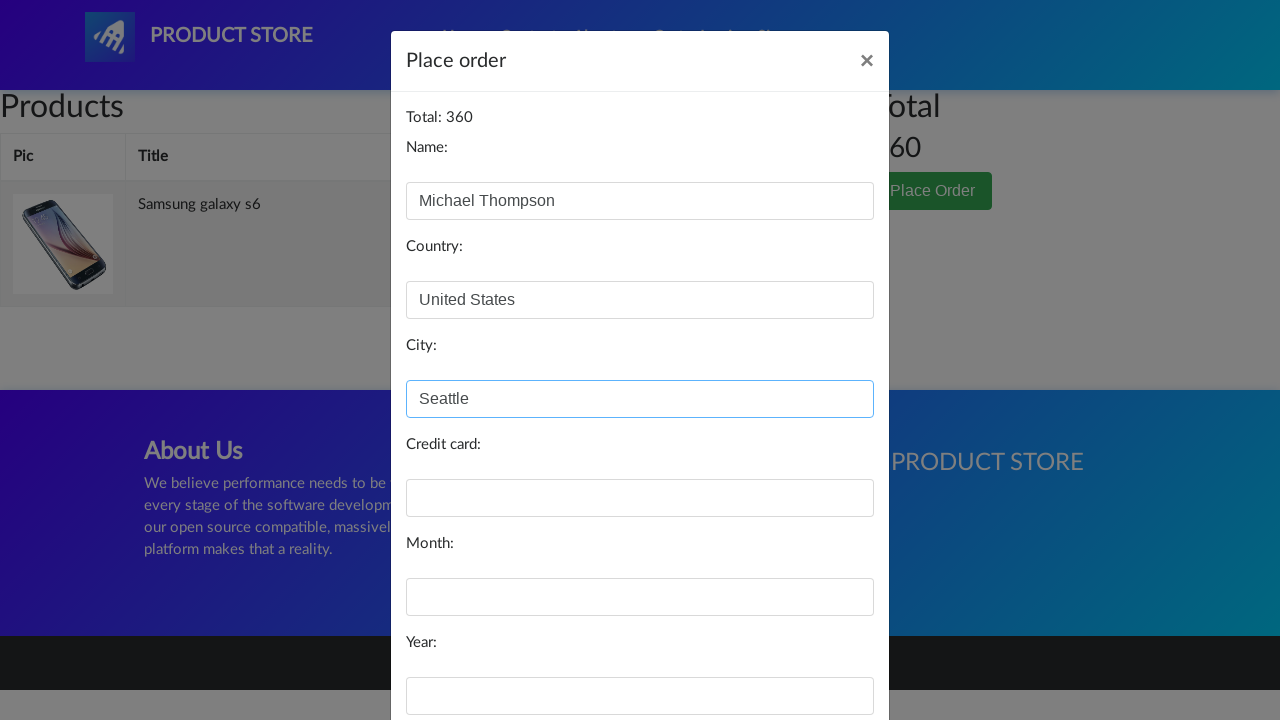

Filled in credit card number on #card
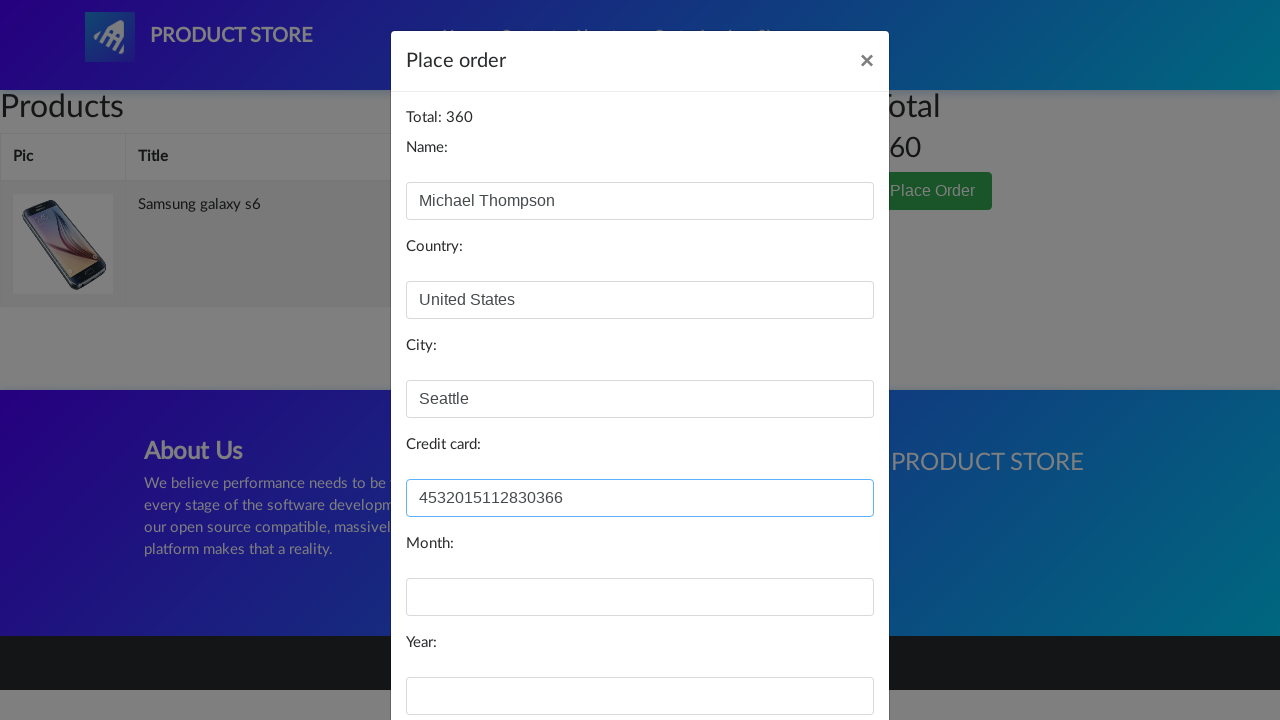

Filled in card expiry month: September on #month
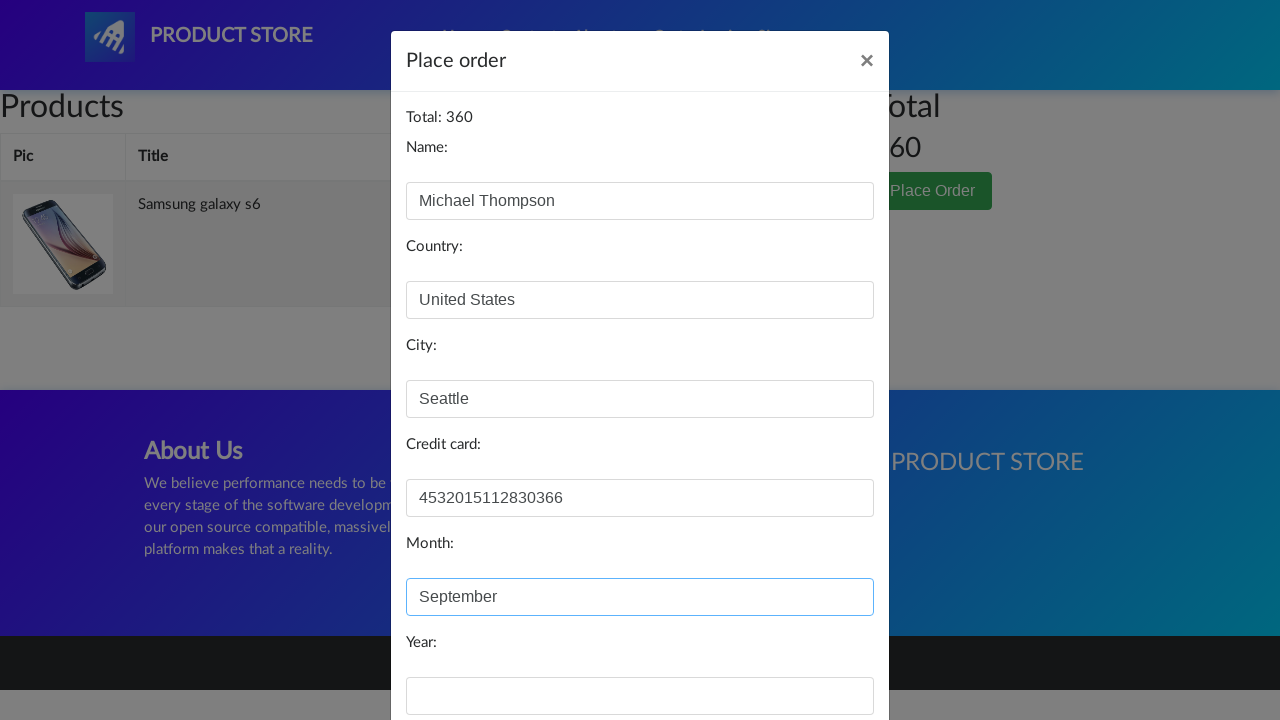

Filled in card expiry year: 2025 on #year
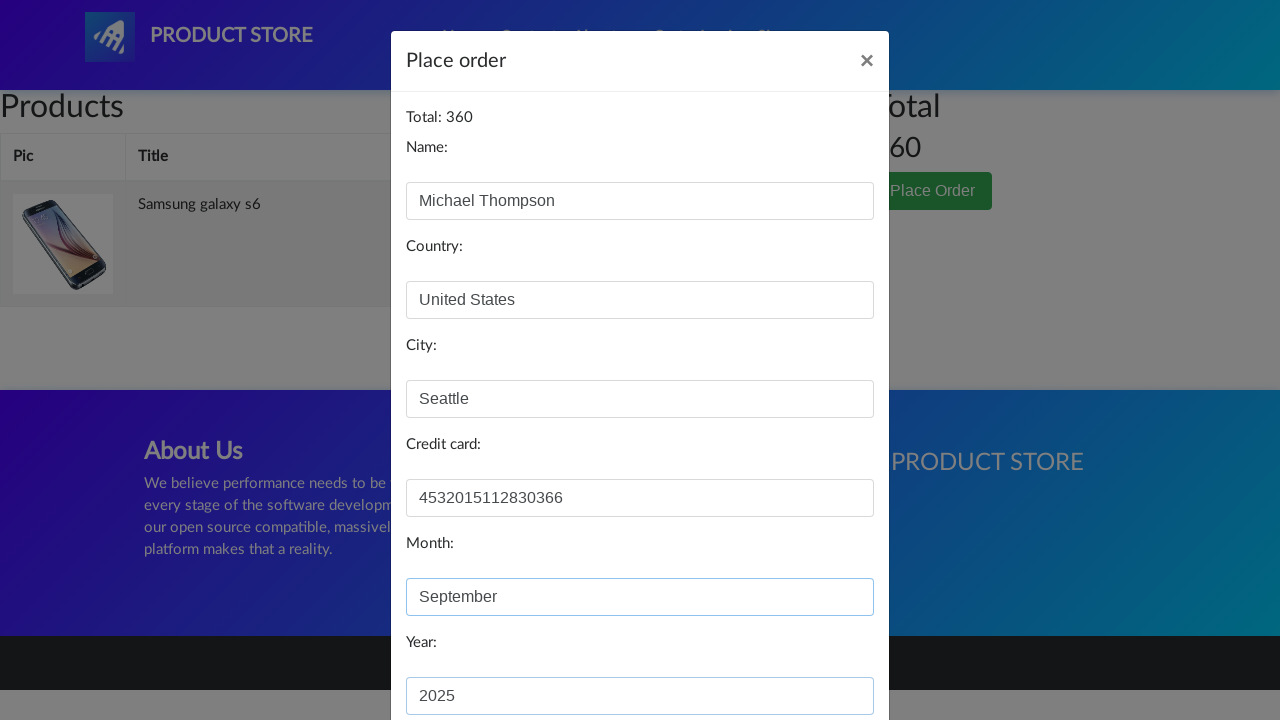

Clicked 'Purchase' button to complete the order at (823, 655) on xpath=//*[@id='orderModal']/div/div/div[3]/button[2]
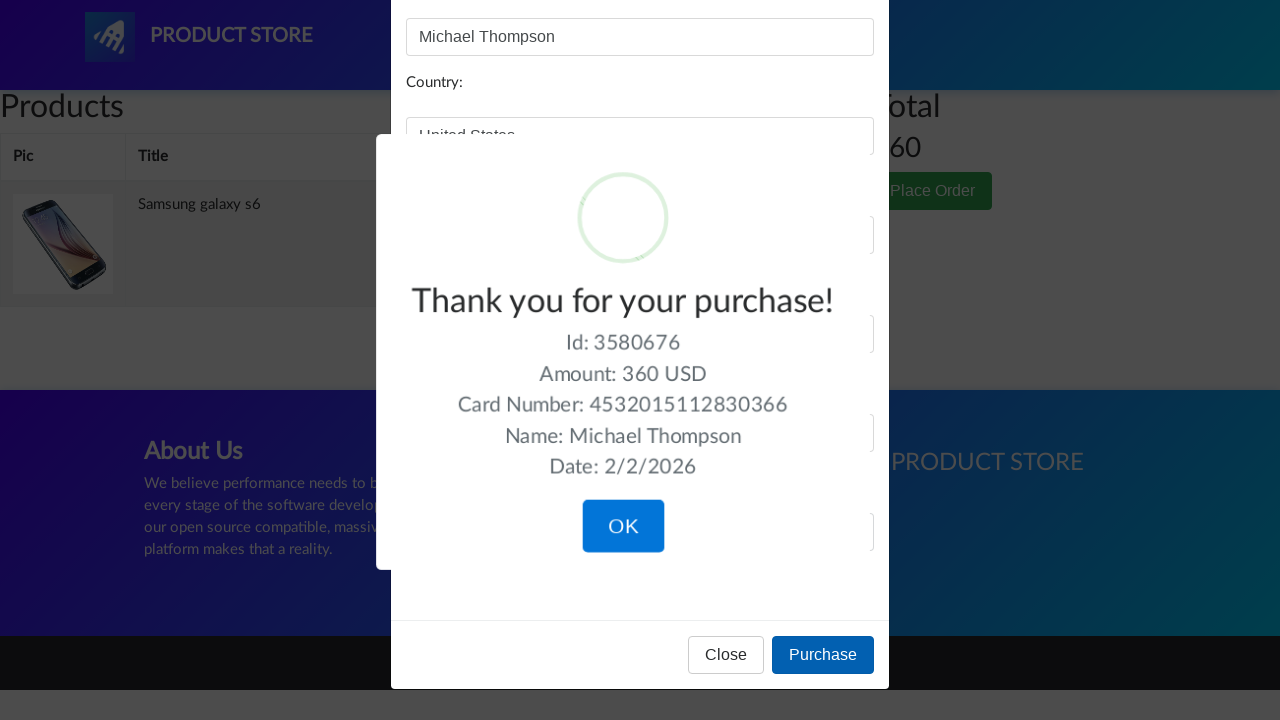

Waited for order confirmation alert to appear
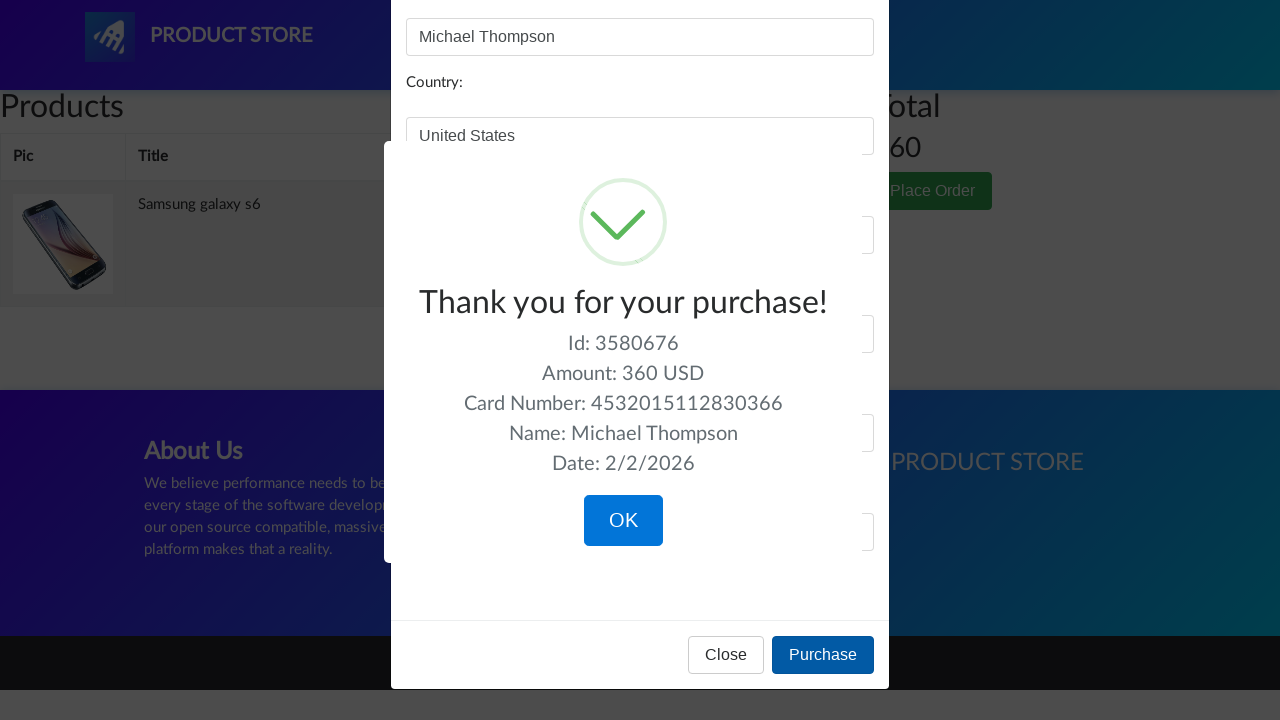

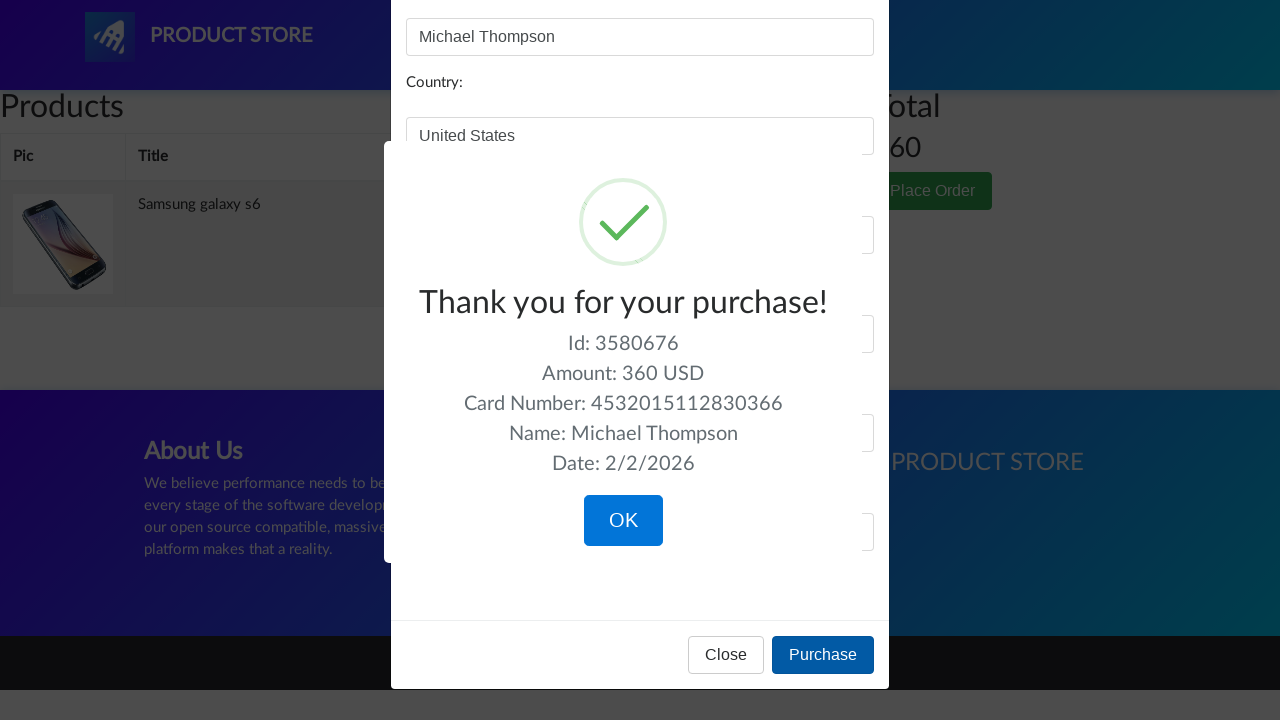